Tests a text box form by filling in full name, email, current address, and permanent address fields, then submitting and verifying the output is displayed

Starting URL: http://demoqa.com/text-box

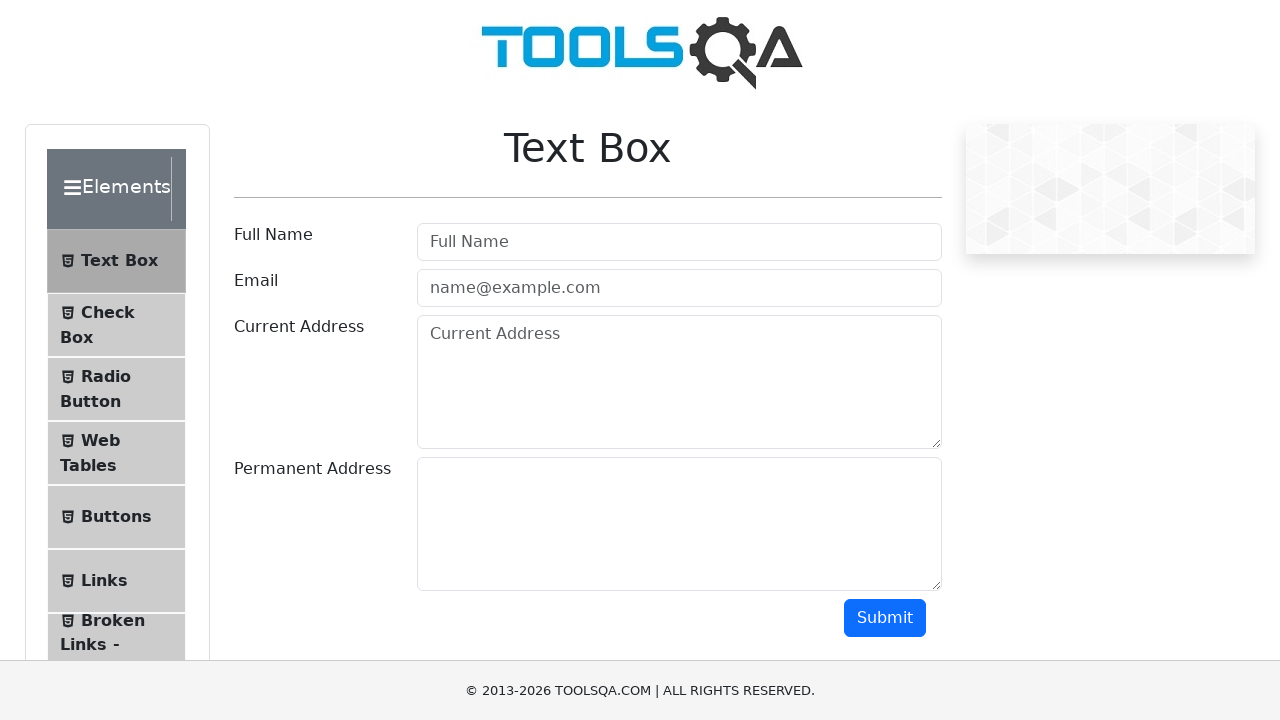

Filled full name field with 'Automation' on input[autocomplete='off'][placeholder='Full Name']
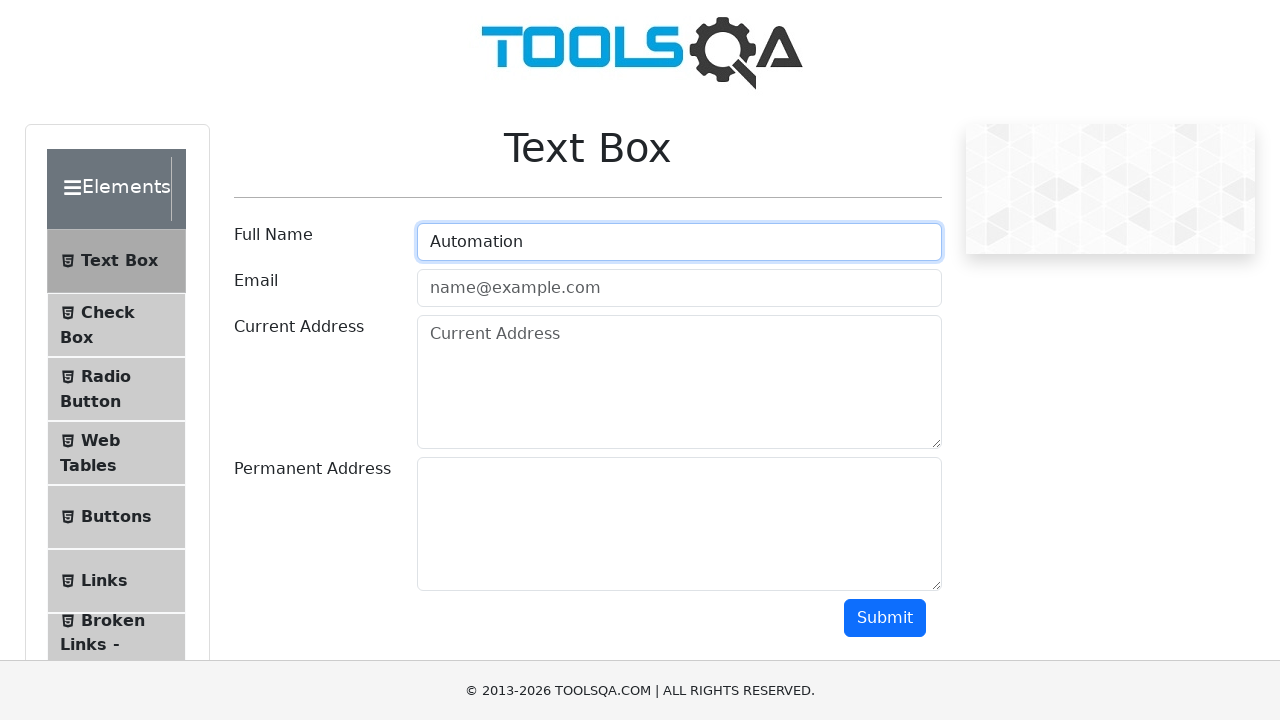

Filled email field with 'Testing@gmail.com' on input[autocomplete='off'][type='email']
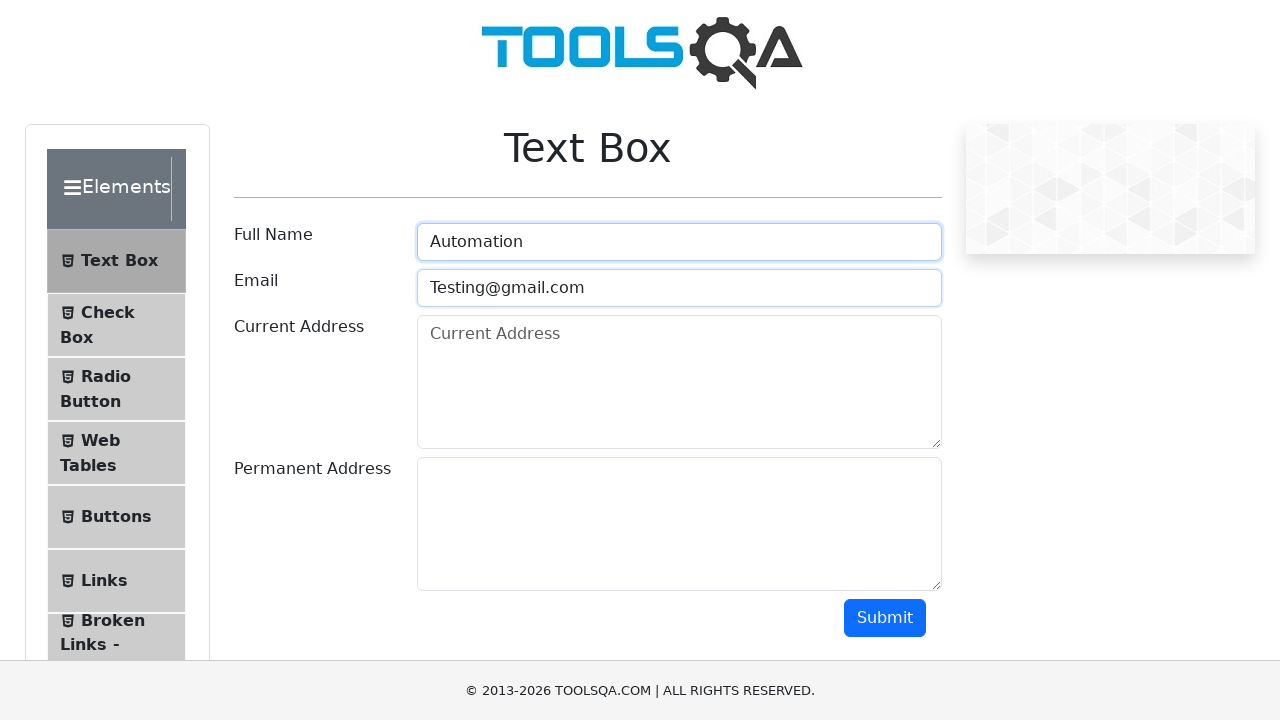

Filled current address field with 'Testing Permanent Address' on textarea[placeholder='Current Address']
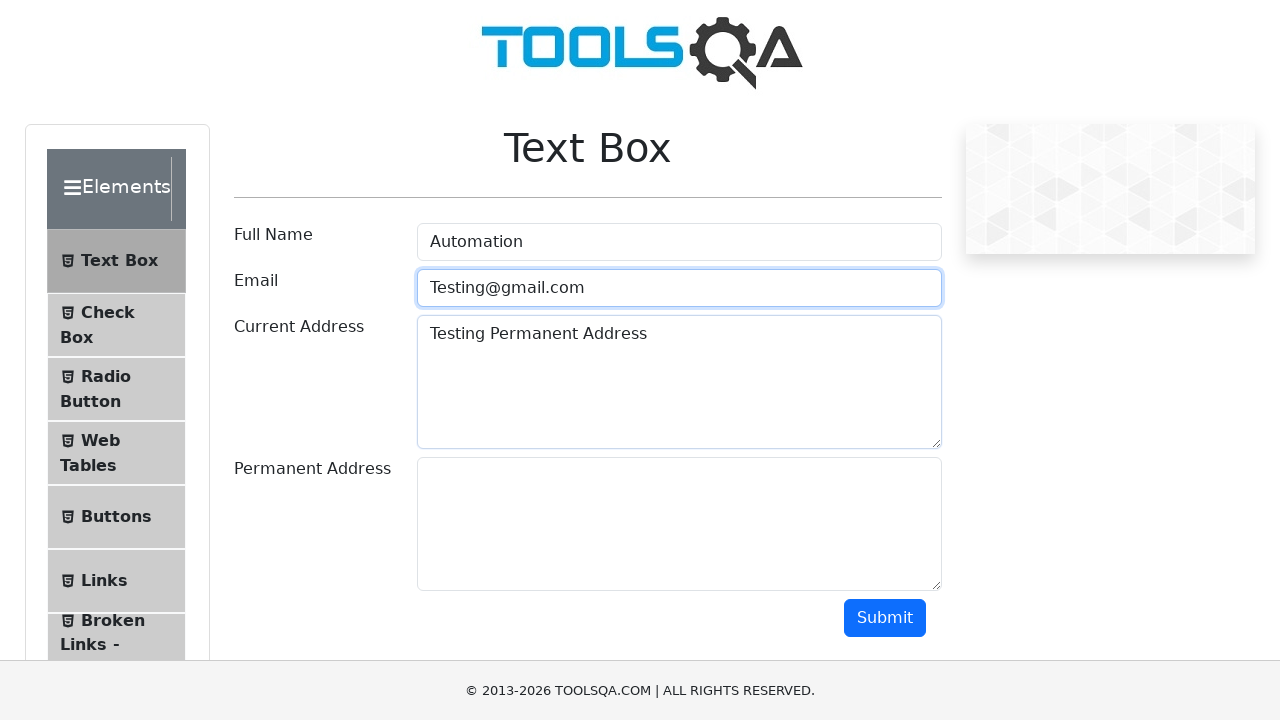

Filled permanent address field with 'Testing Permanent Address' on textarea#permanentAddress
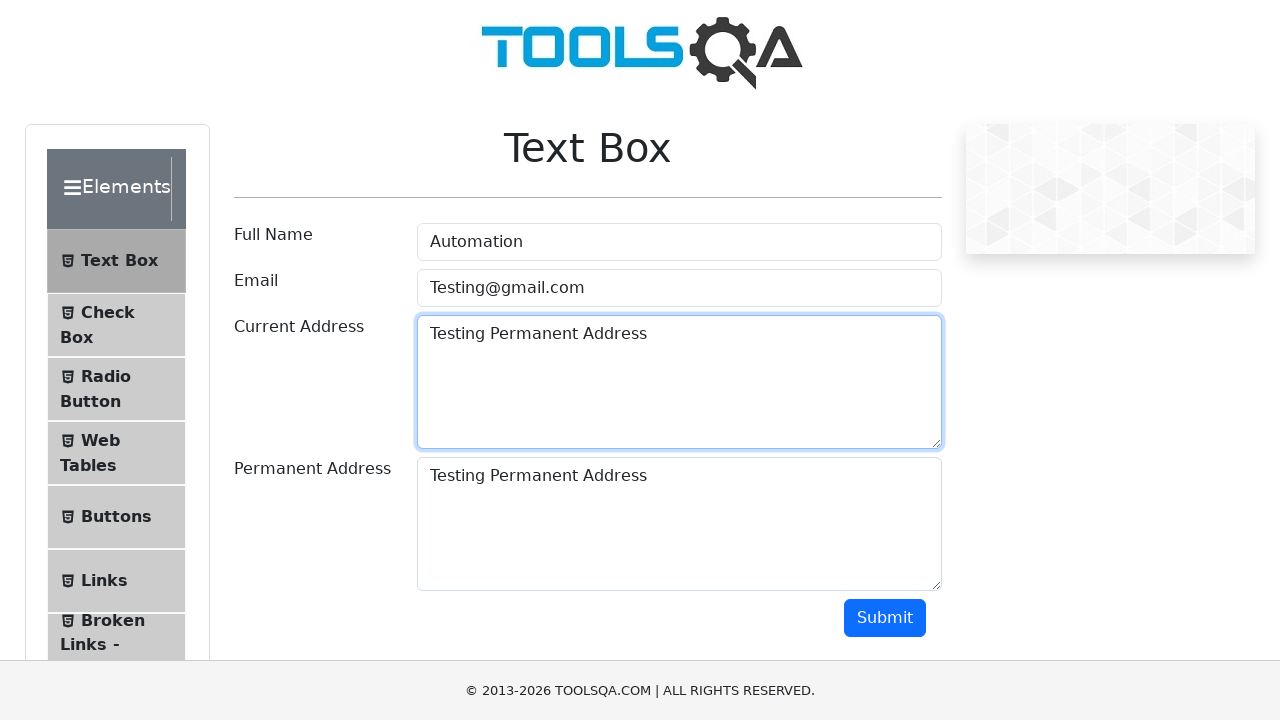

Clicked submit button to submit the form at (885, 618) on button#submit
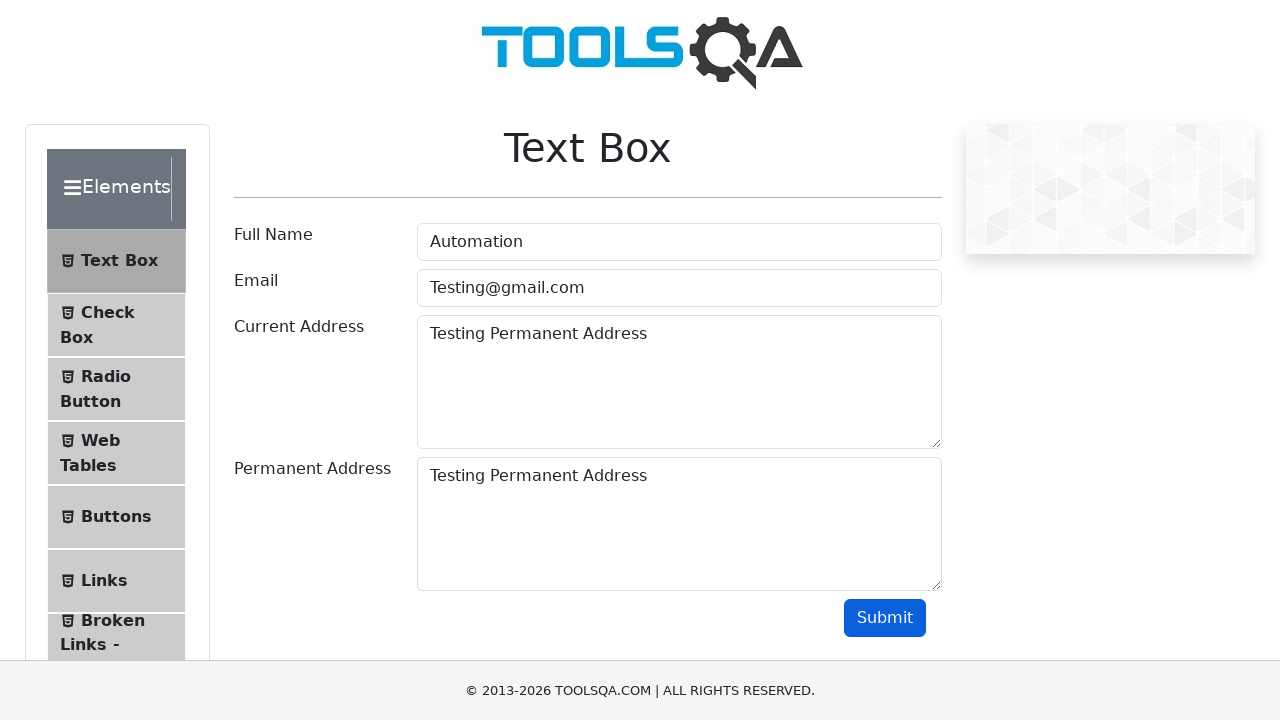

Output section appeared with submitted form data
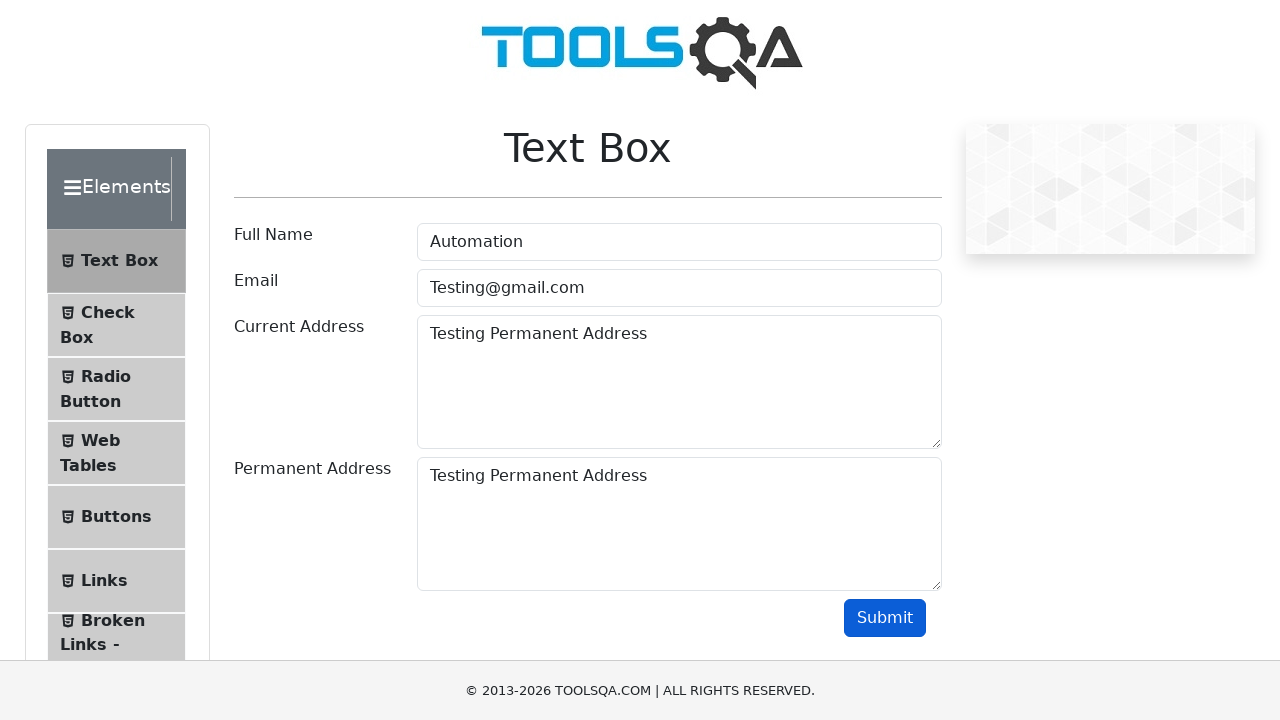

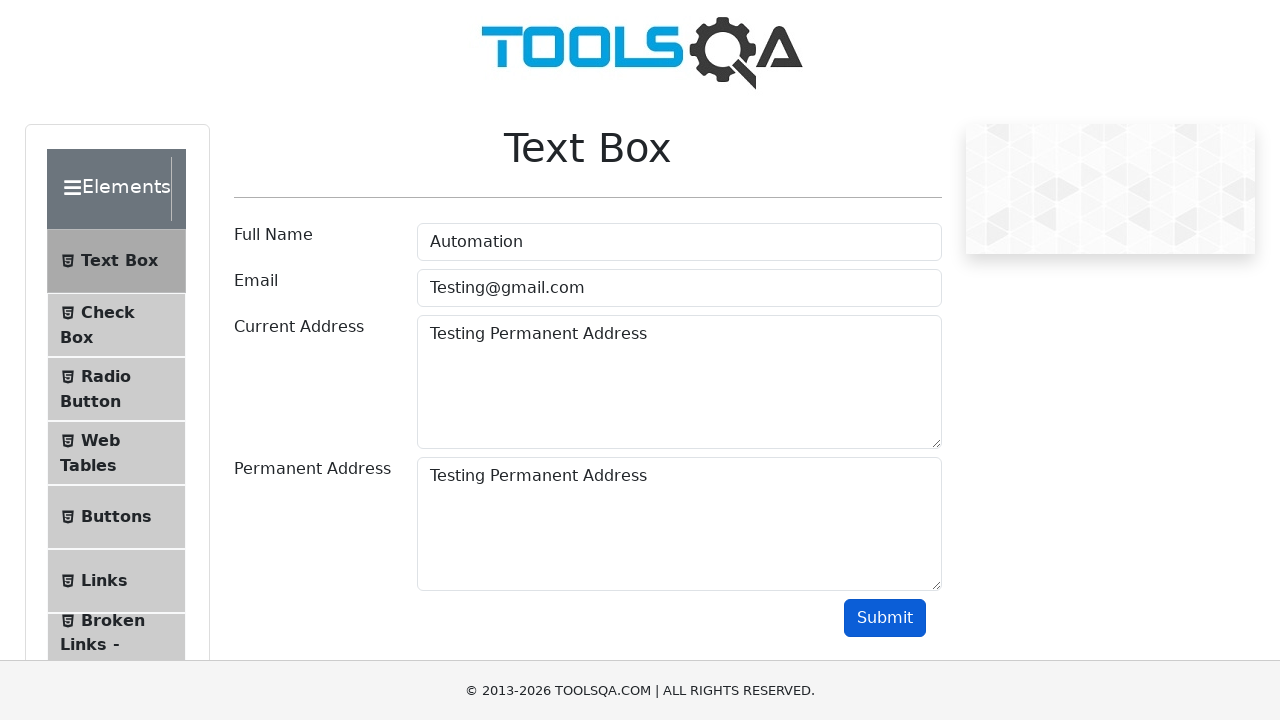